Tests GitHub's advanced search form by filling in search criteria (search term, repository owner, date filter, and programming language) and submitting the form to perform a search.

Starting URL: https://github.com/search/advanced

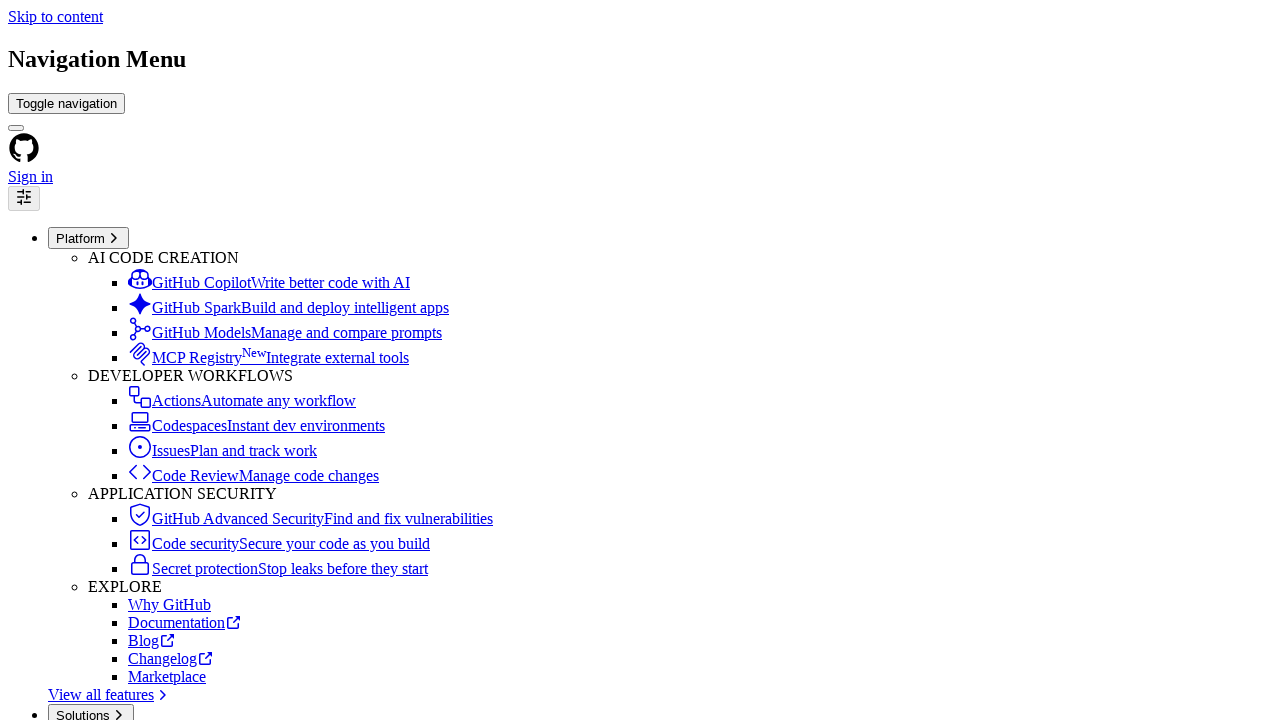

Filled main search input with 'web-scraping' on #adv_code_search input.js-advanced-search-input
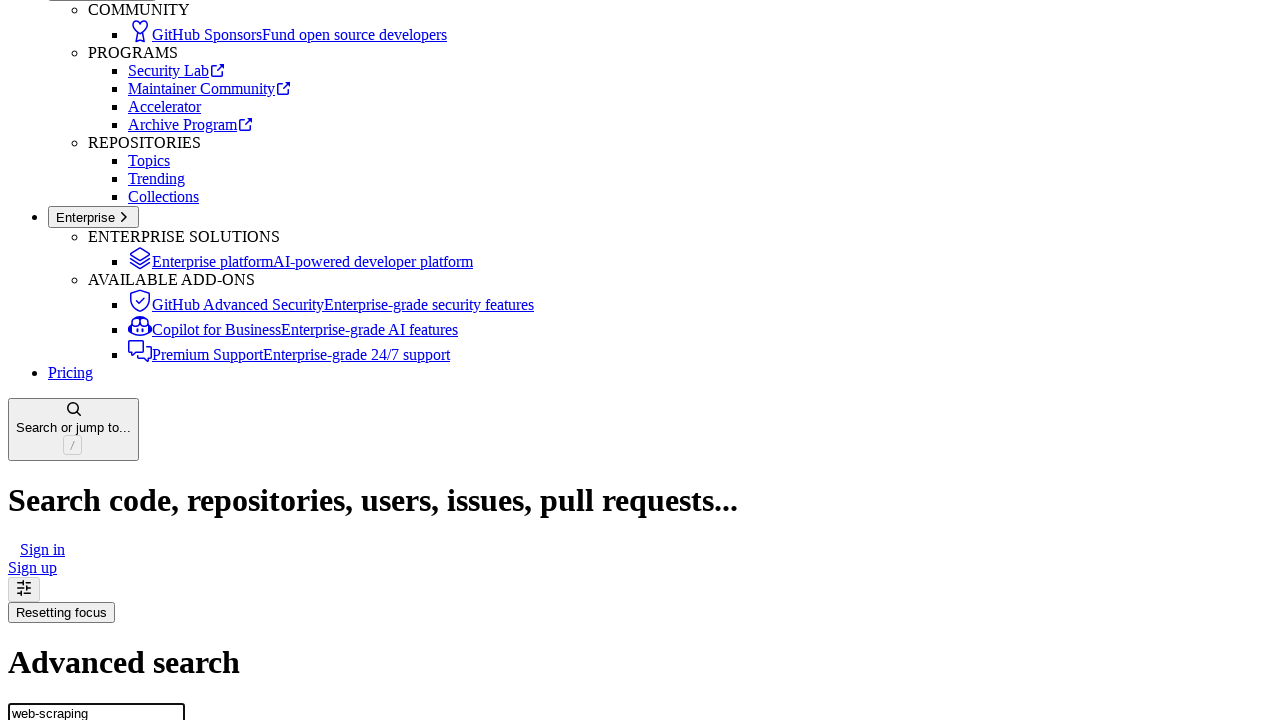

Filled repository owner field with 'microsoft' on #search_from
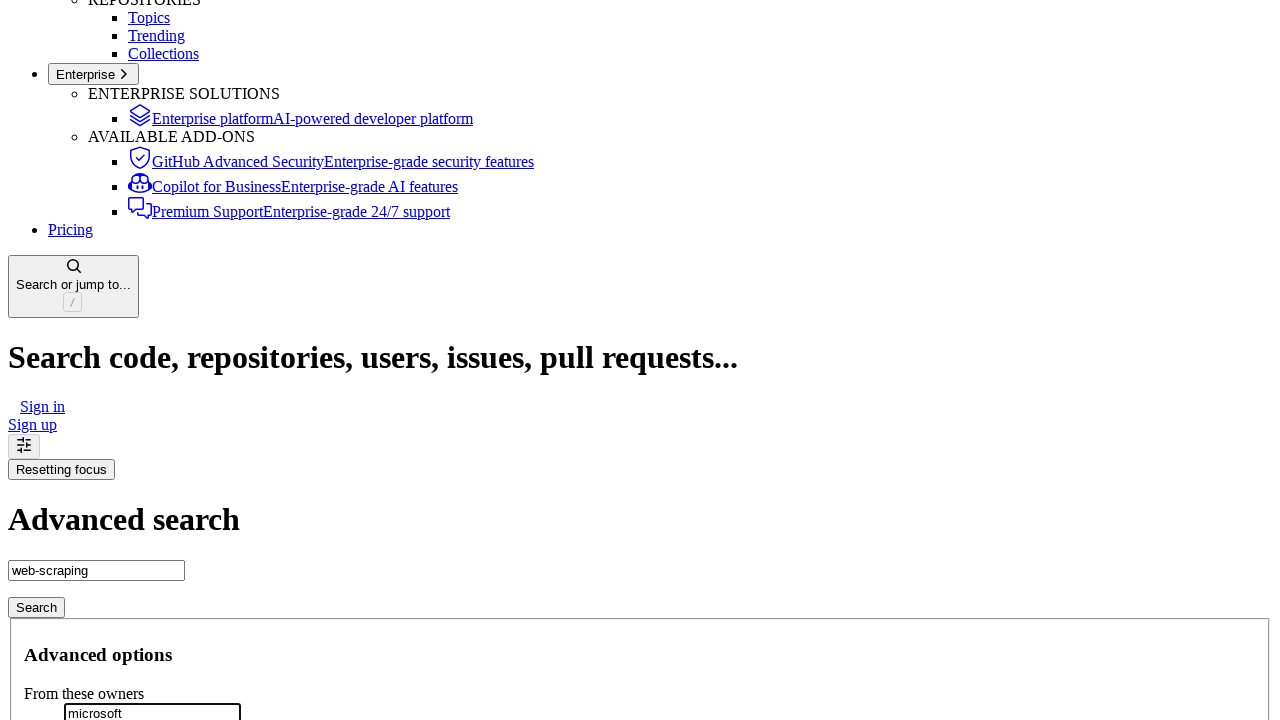

Filled date filter field with '>2020' on #search_date
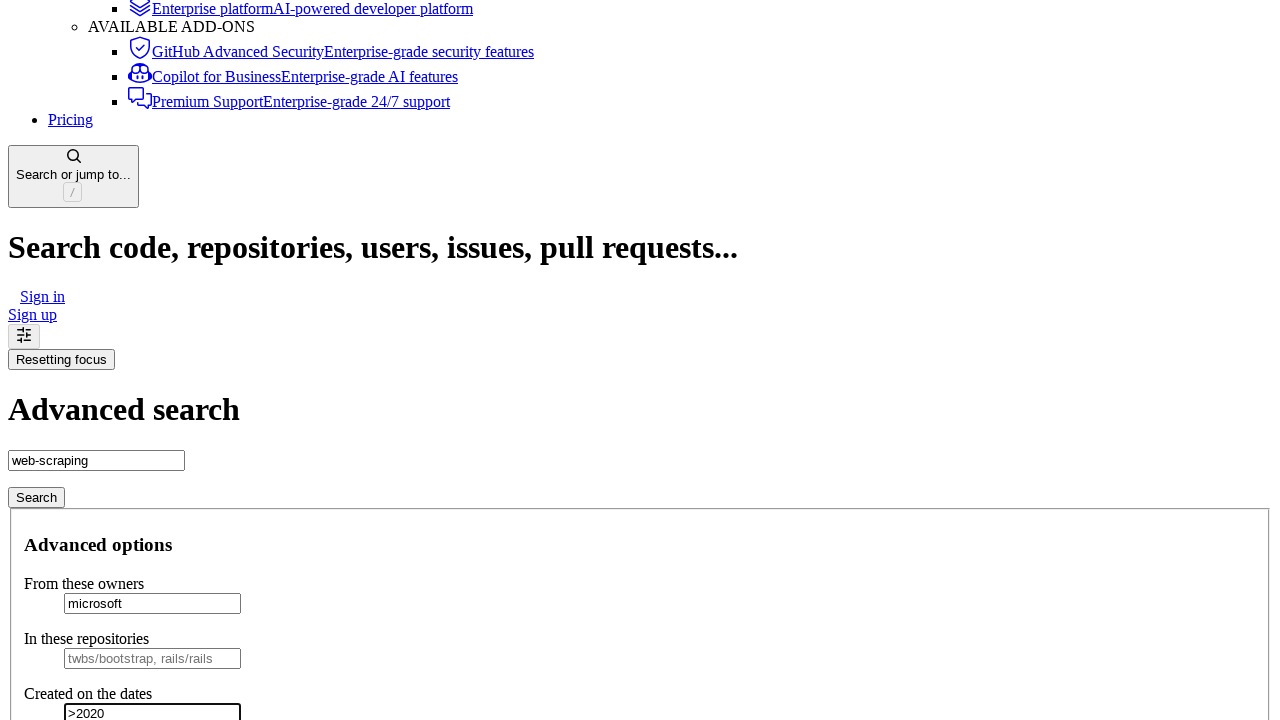

Selected 'Python' from programming language dropdown on select#search_language
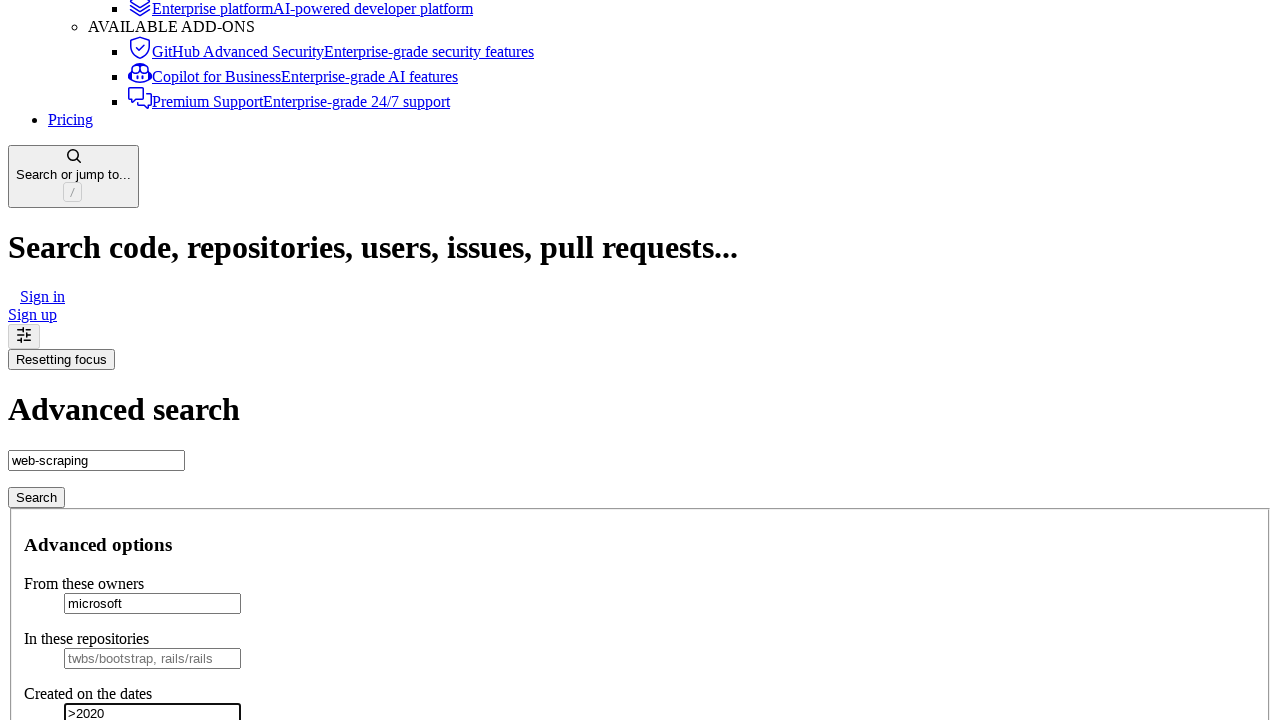

Clicked submit button to perform advanced search at (36, 497) on #adv_code_search button[type="submit"]
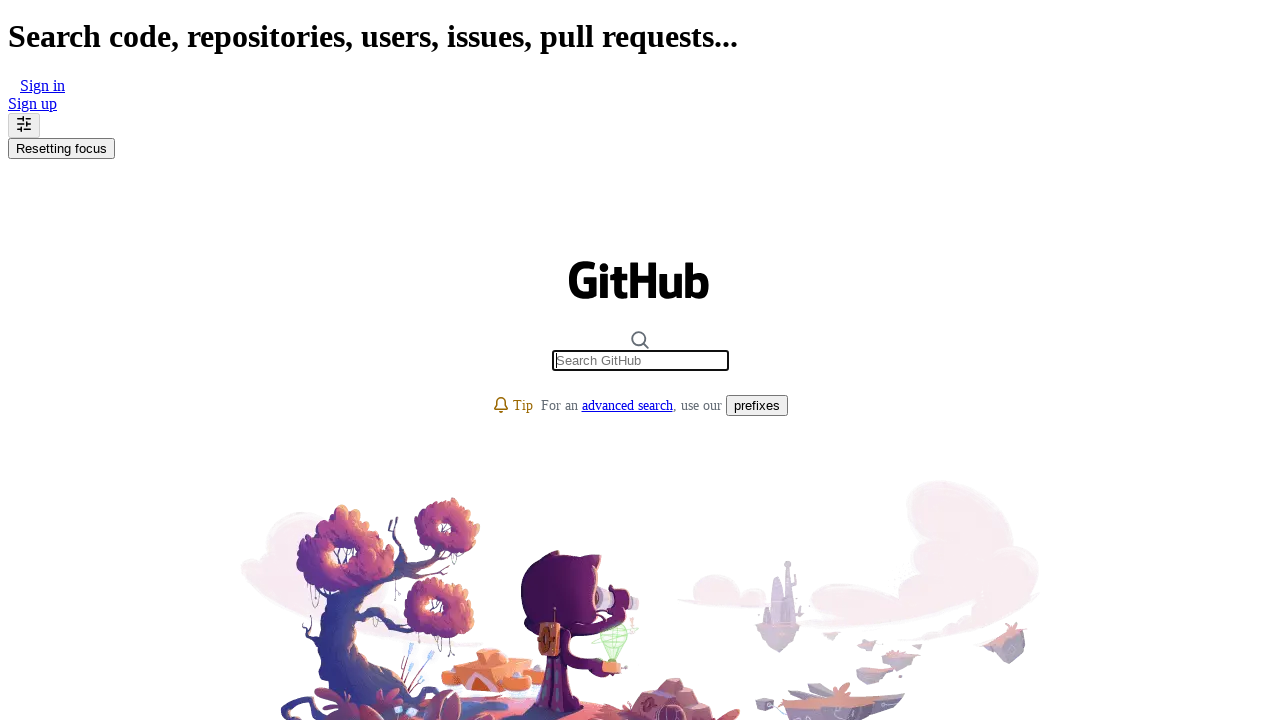

Search results page loaded and network idle
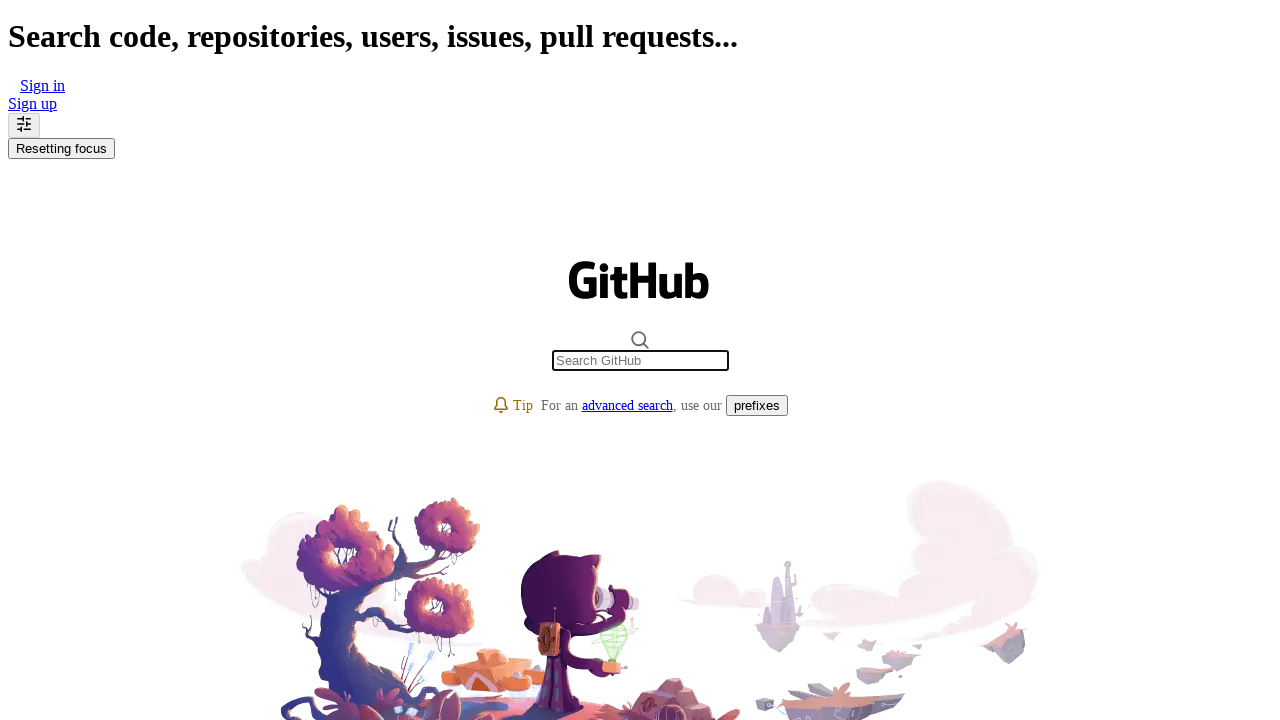

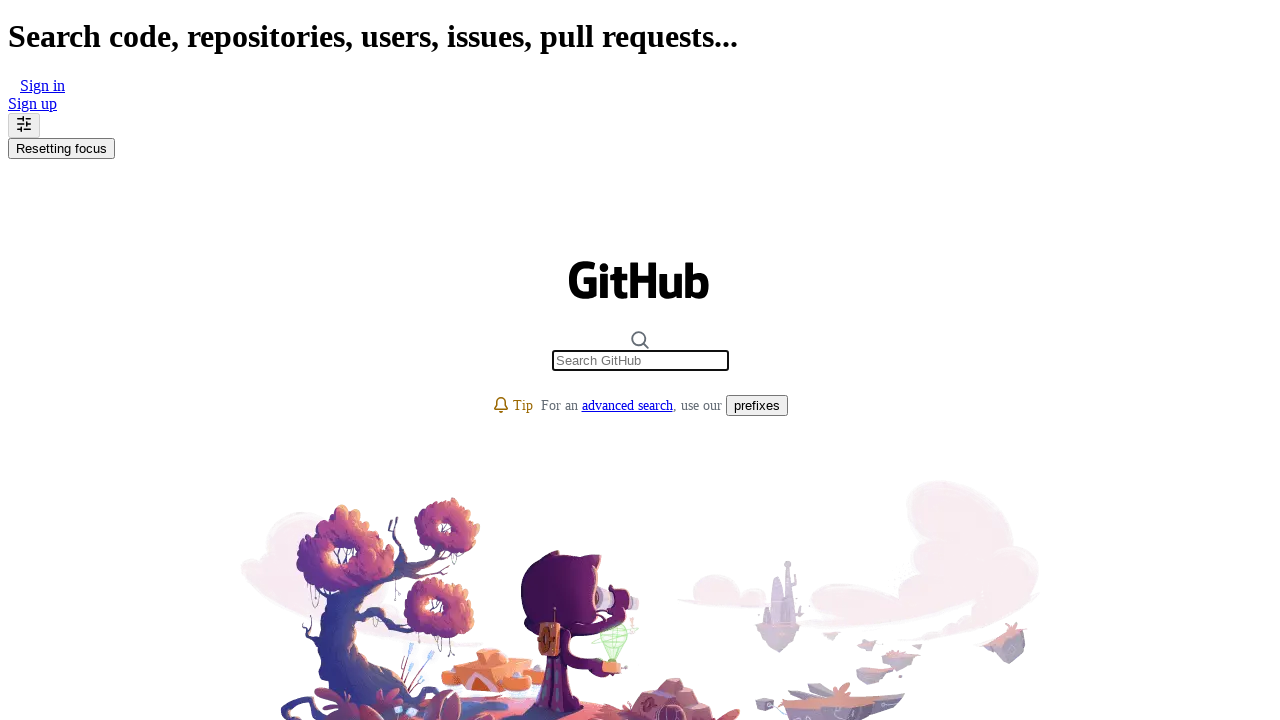